Tests dynamic data loading by clicking on the Dynamic Data Loading link, triggering a save action, and verifying that an image becomes visible after loading.

Starting URL: https://www.lambdatest.com/selenium-playground

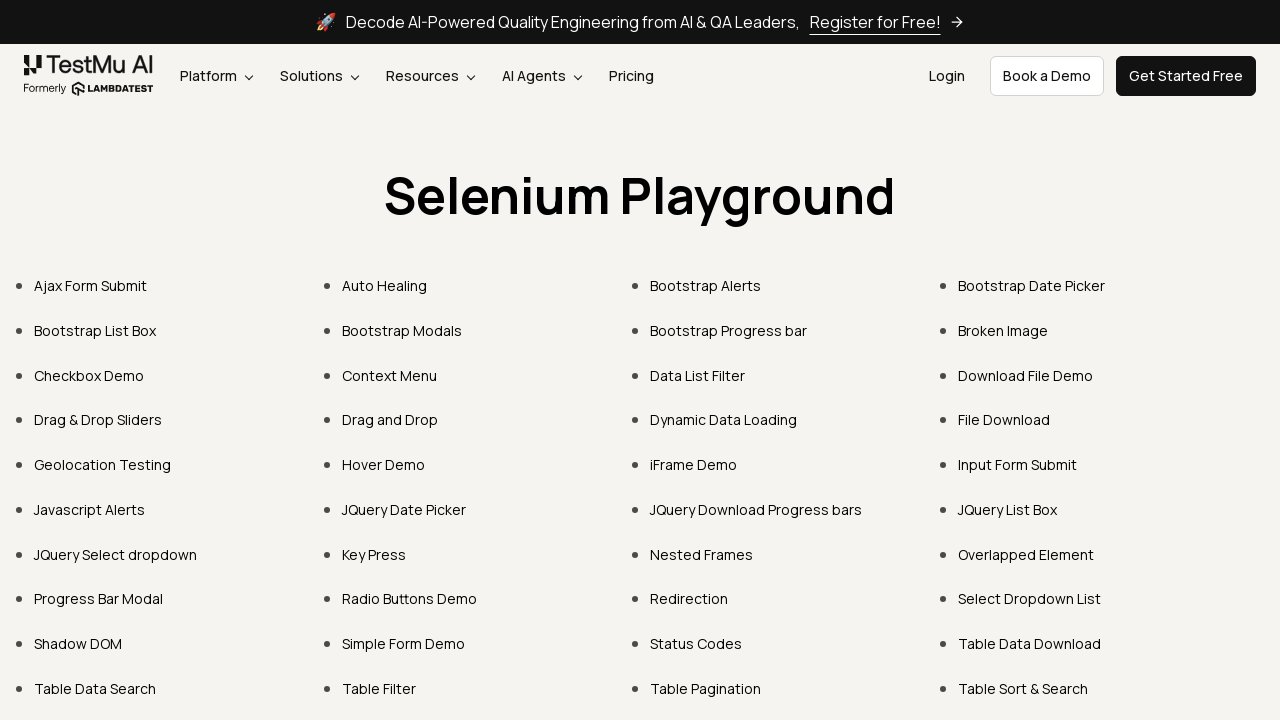

Clicked on Dynamic Data Loading link at (724, 420) on text=Dynamic Data Loading
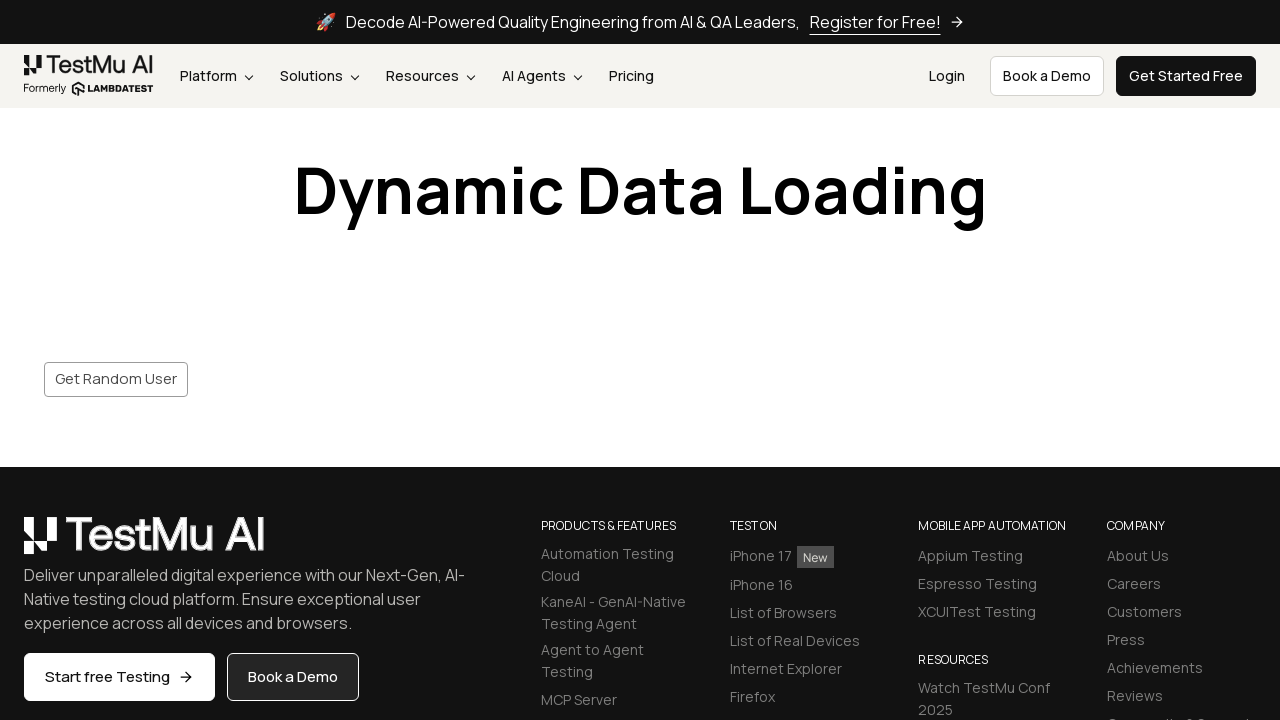

Clicked the save button to trigger dynamic data loading at (116, 379) on #save
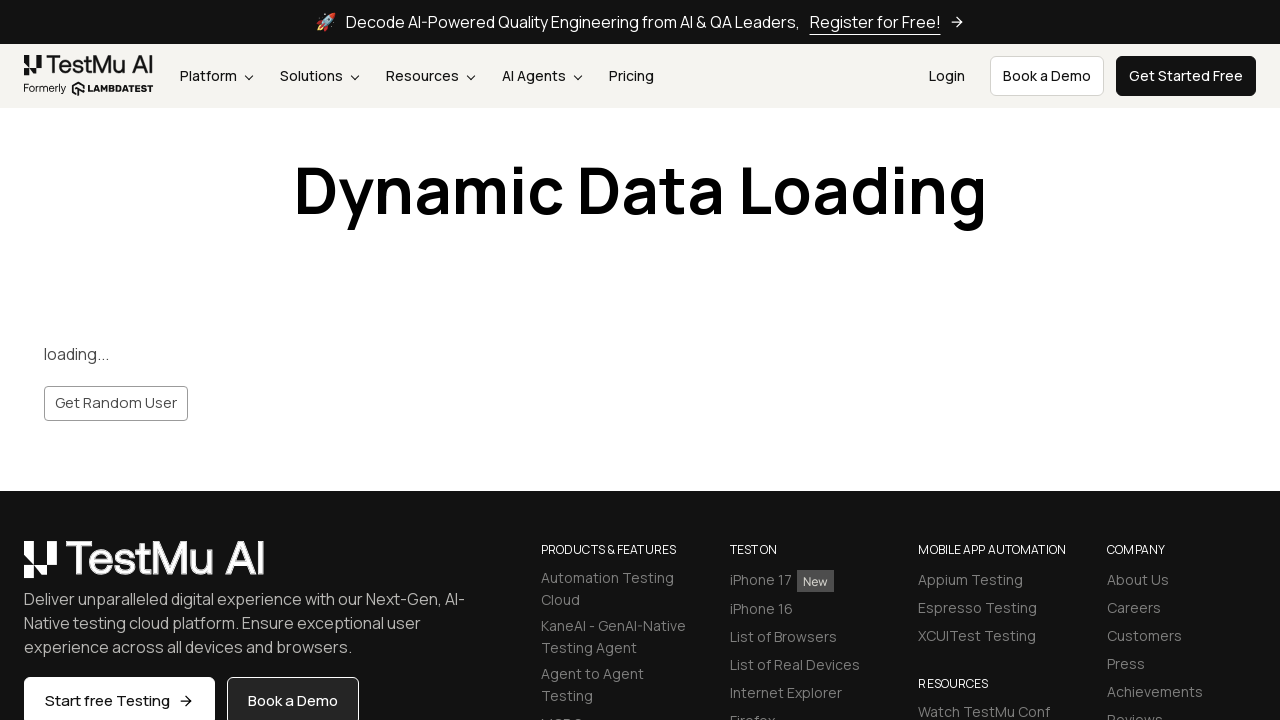

Image became visible after loading completed
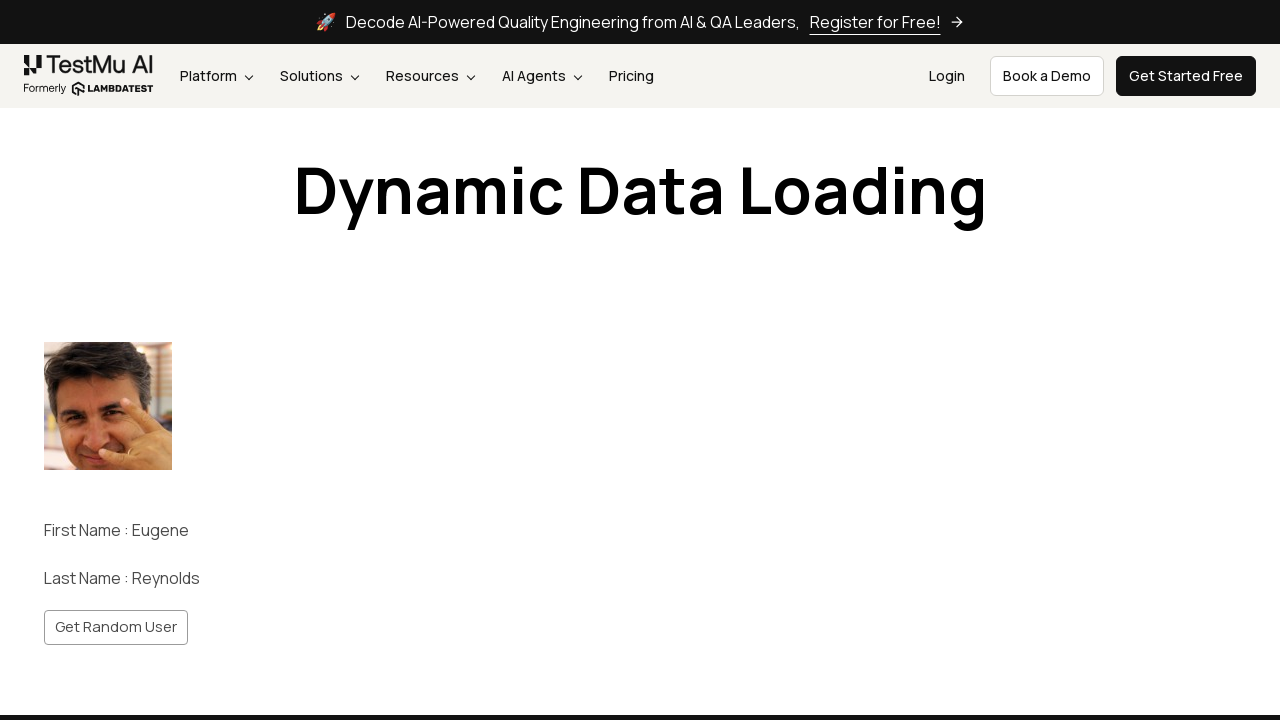

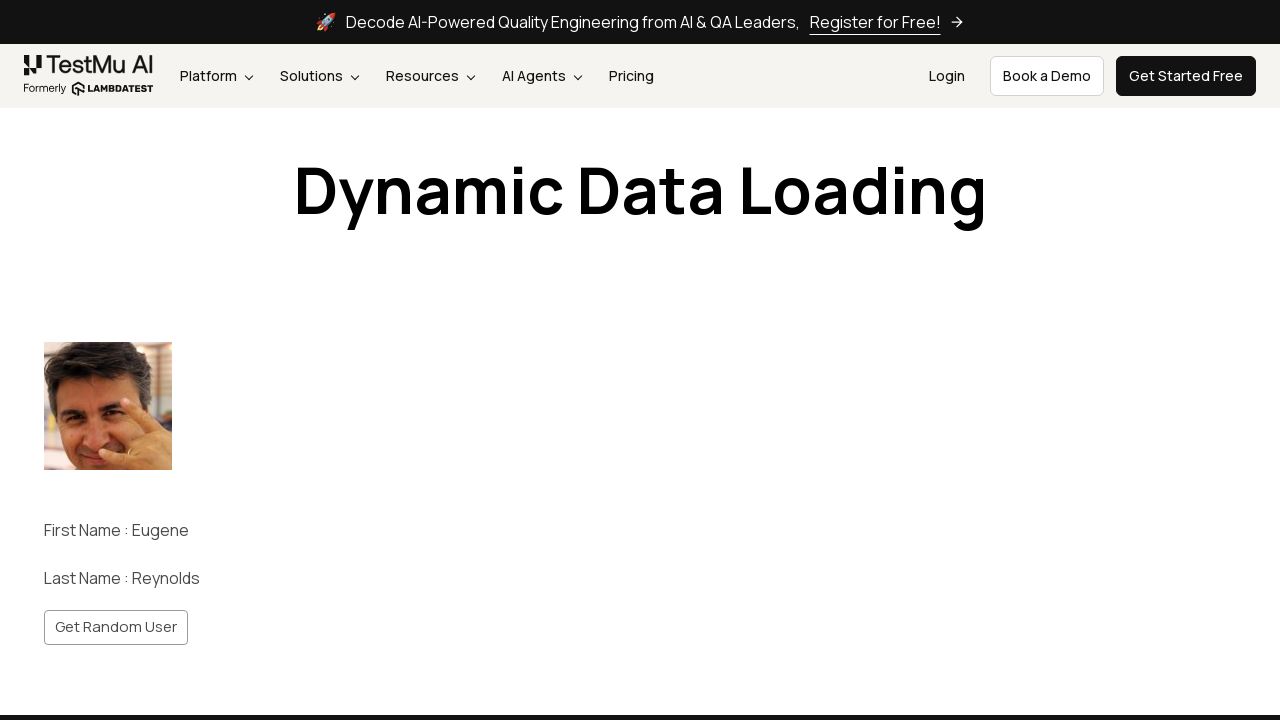